Navigates to a page, clicks on a dynamically calculated link, fills a form with personal information, and submits it

Starting URL: http://suninjuly.github.io/find_link_text

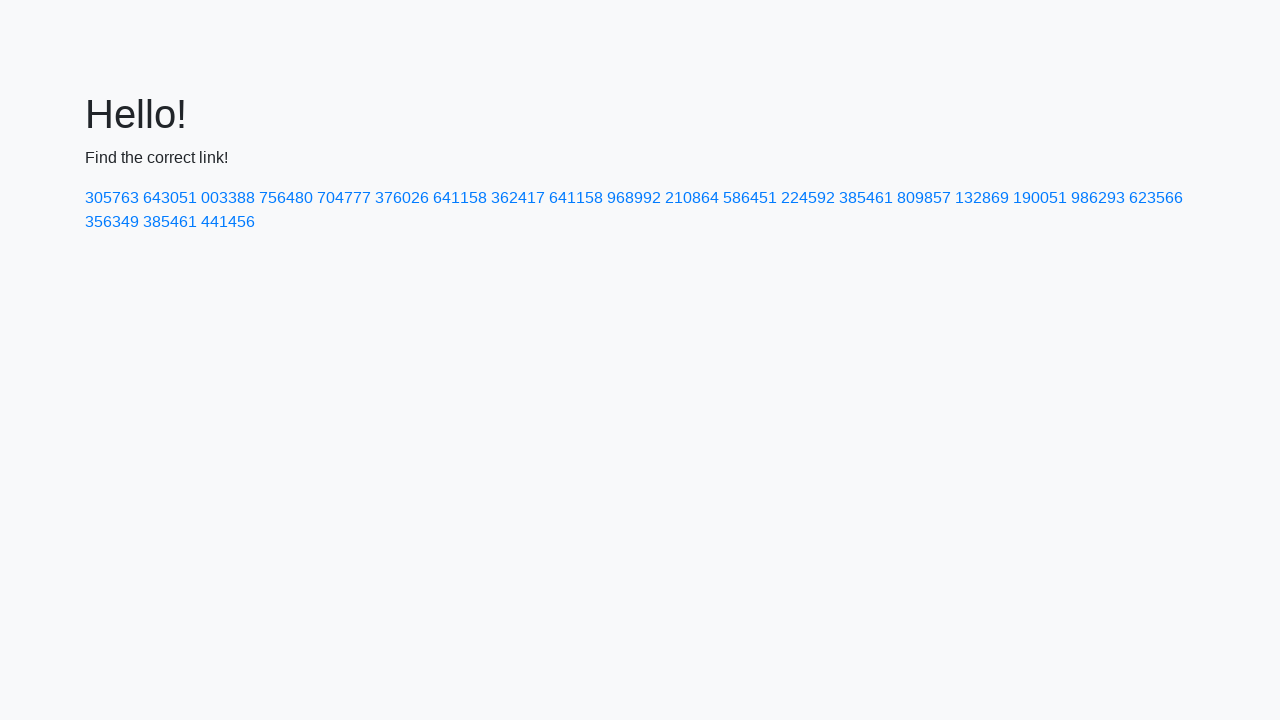

Calculated secret link text: 224592
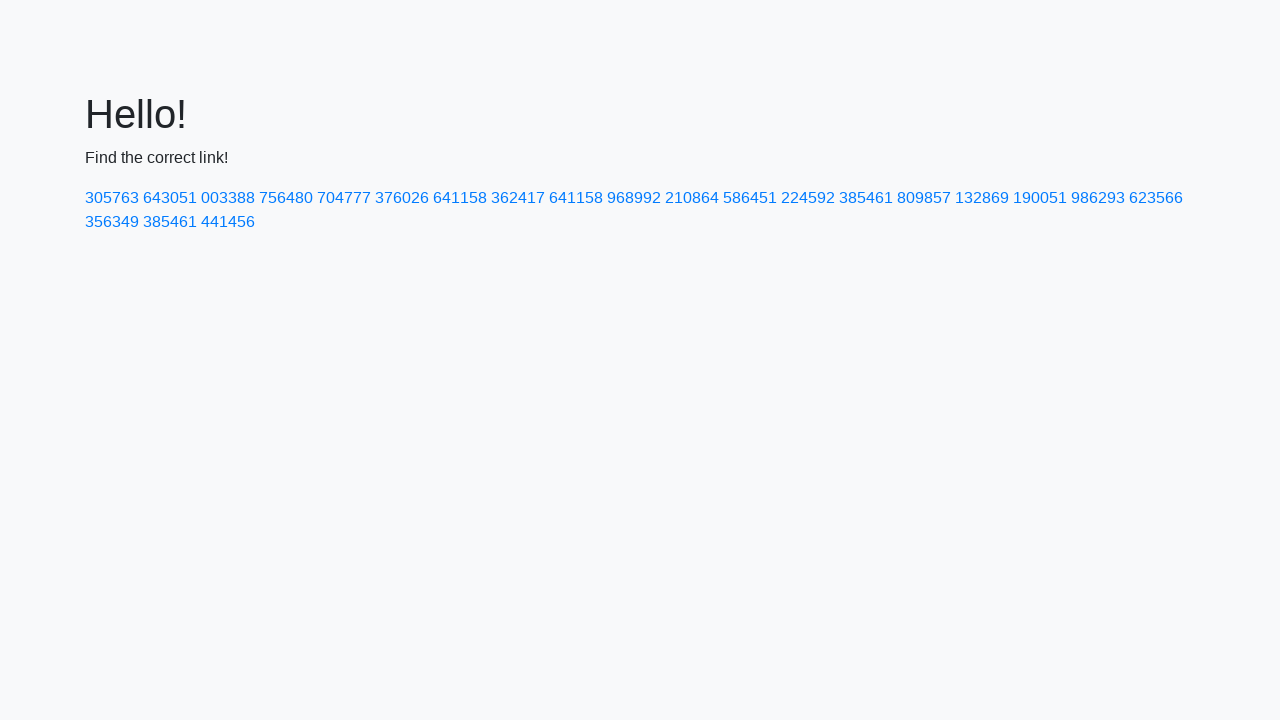

Clicked on dynamically calculated link with text '224592' at (808, 198) on text=224592
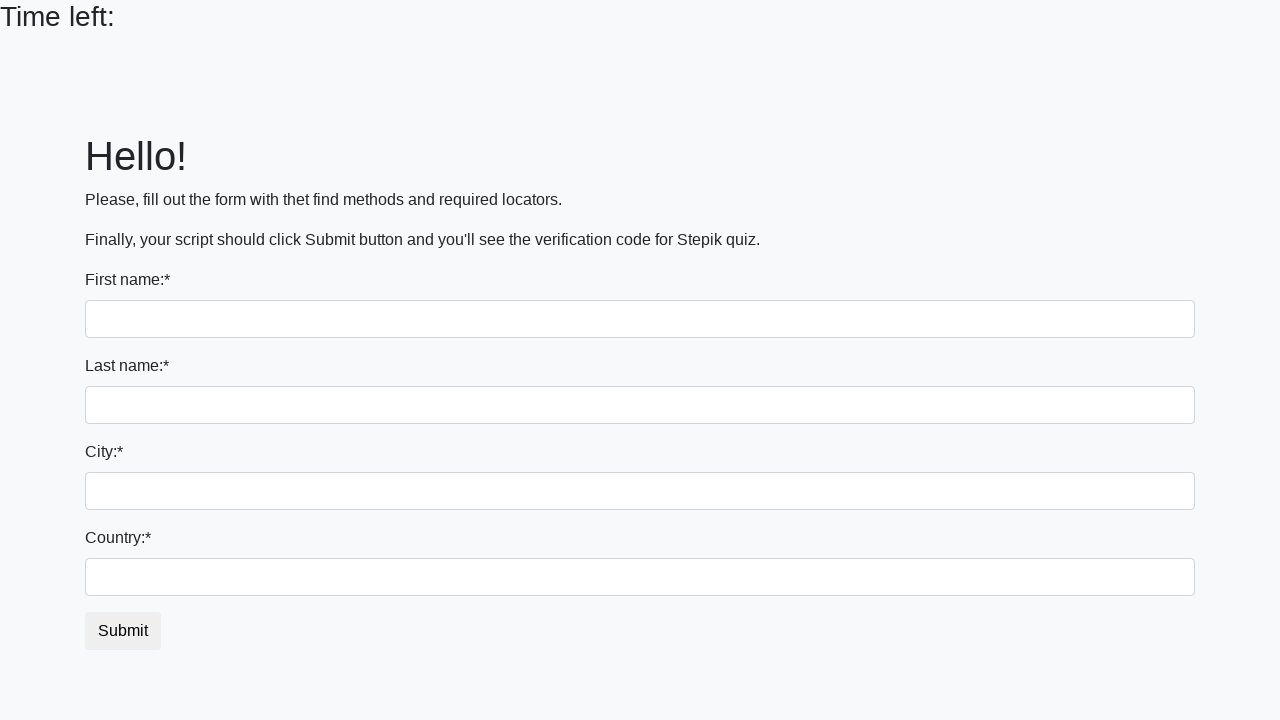

Filled first name field with 'Ivan' on .form-group:nth-child(1) input
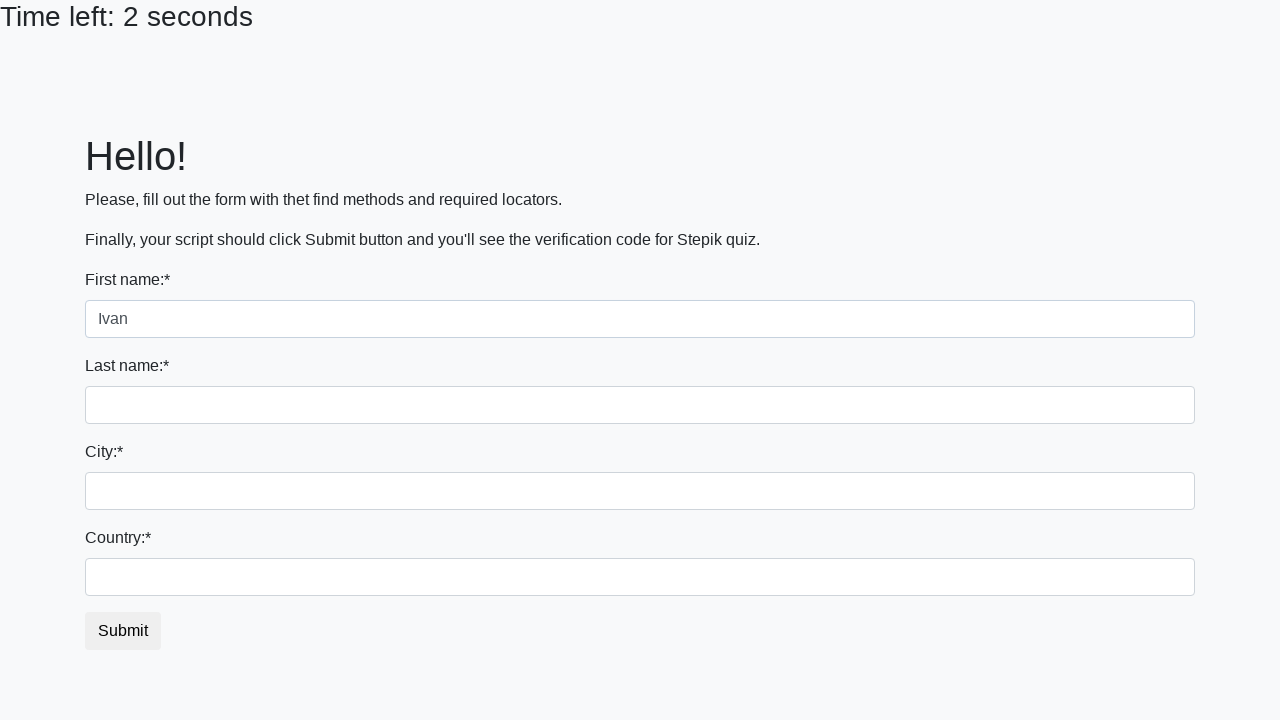

Filled last name field with 'Petrov' on .form-group:nth-child(2) input
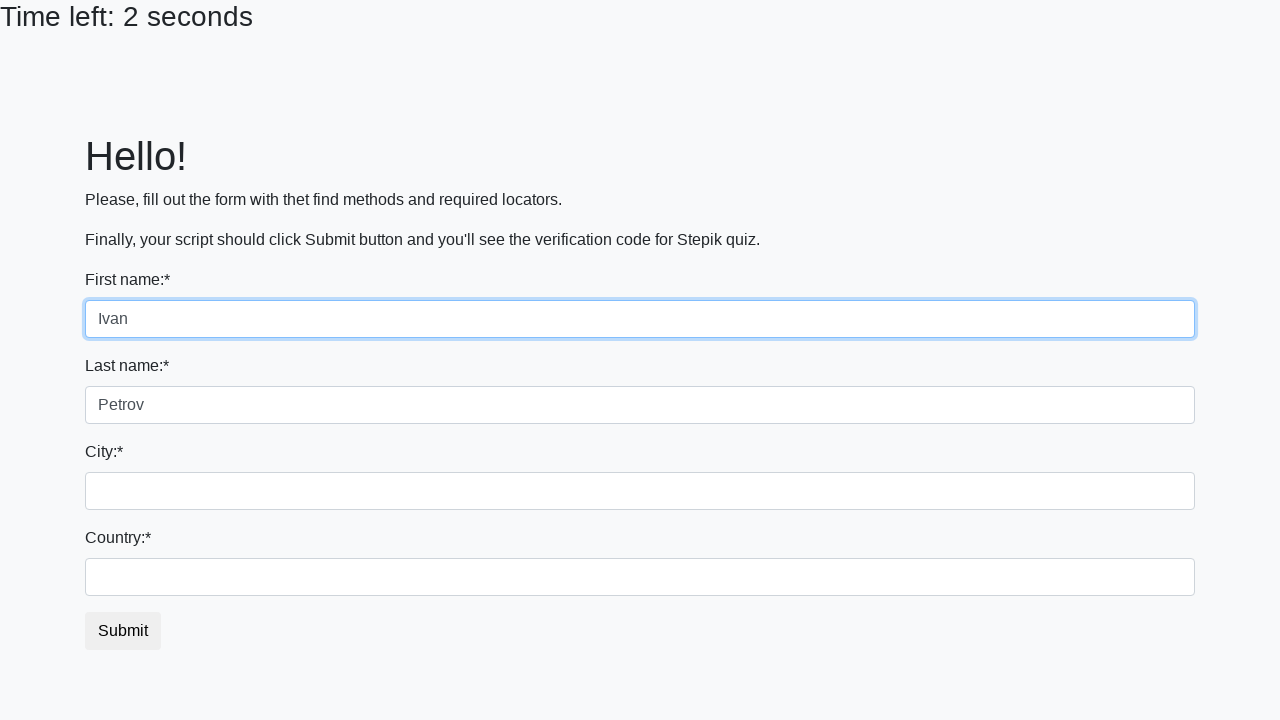

Filled city field with 'Smolensk' on .form-group:nth-child(3) input
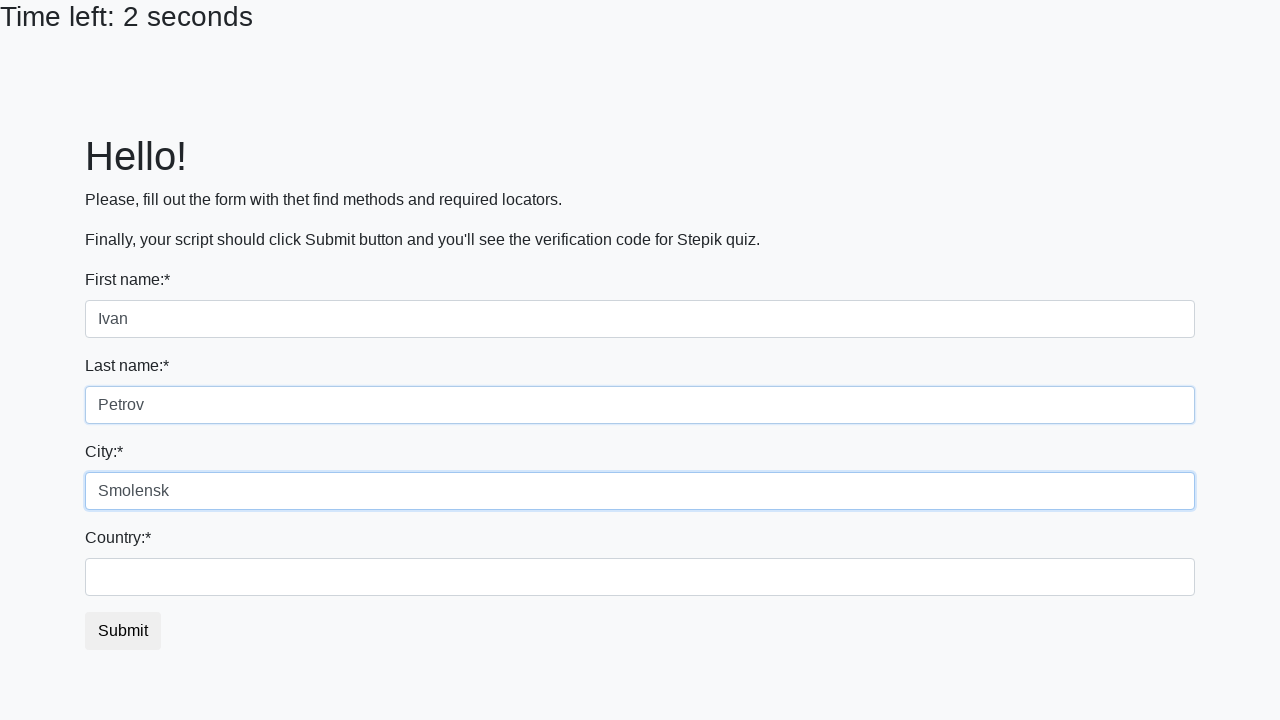

Filled country field with 'Russia' on .form-group:nth-child(4) input
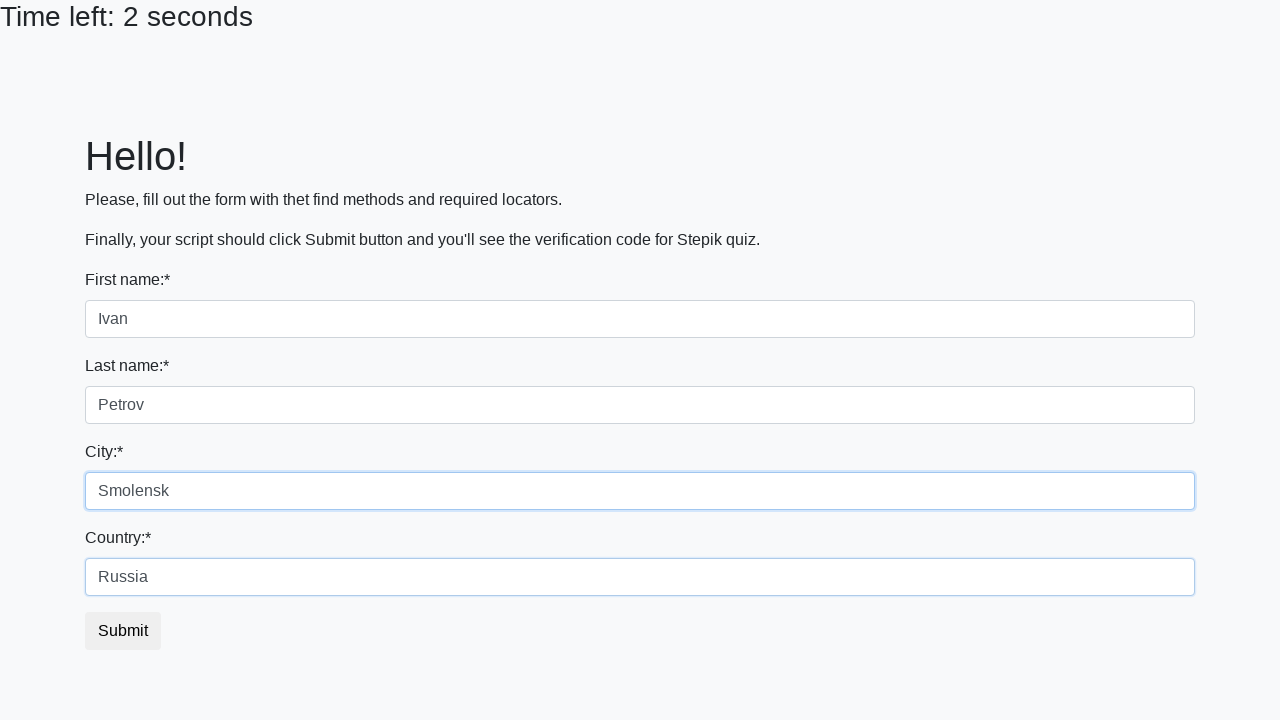

Clicked submit button to submit the form at (123, 631) on button.btn
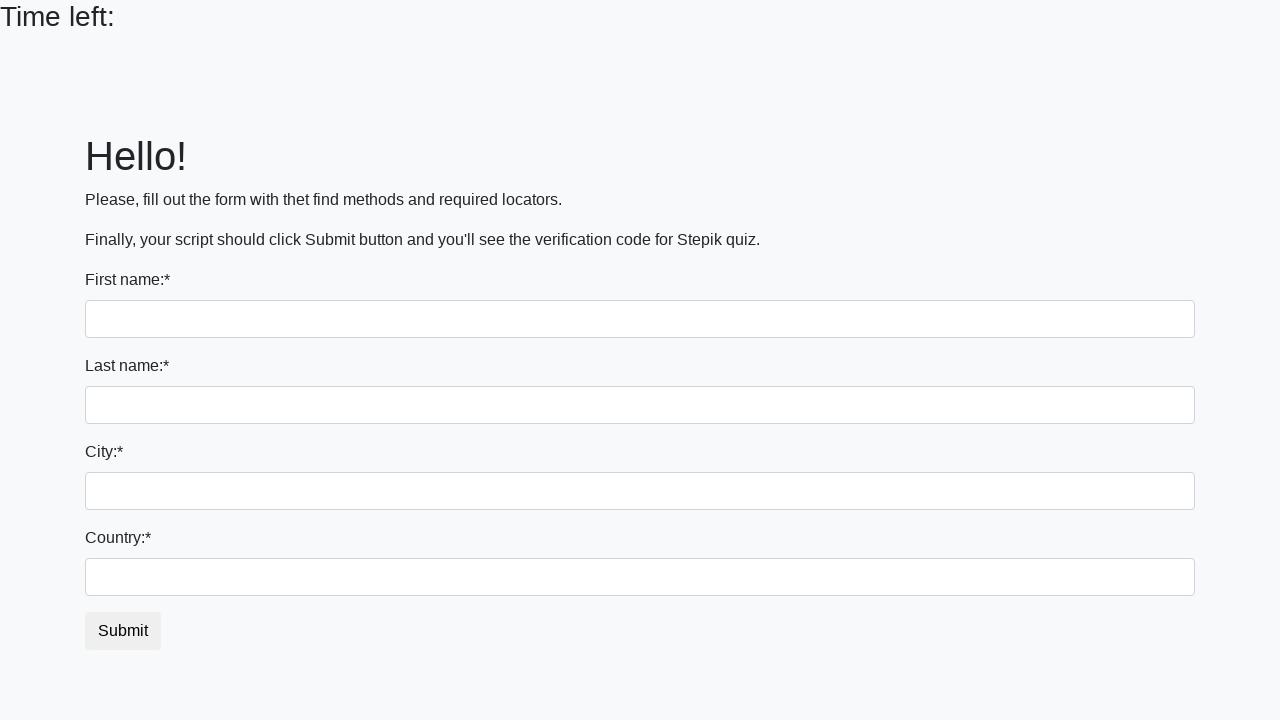

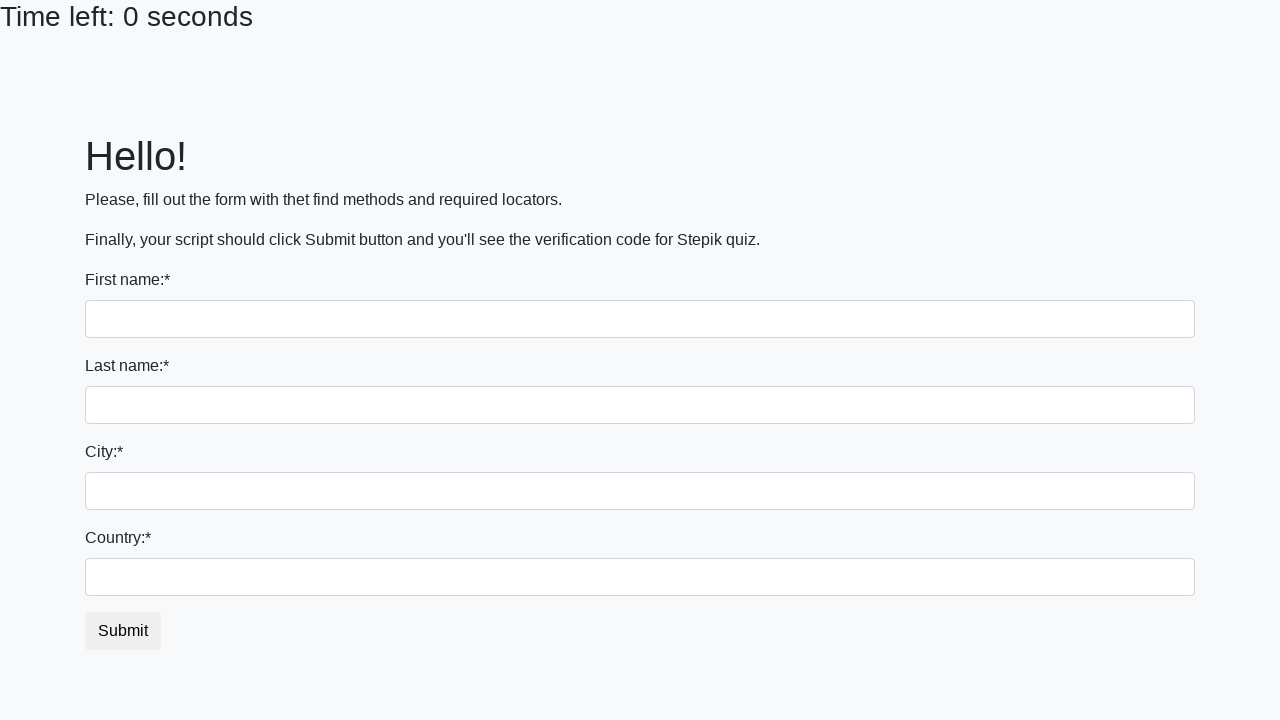